Tests JavaScript scrolling functionality by scrolling the page down and then scrolling within a fixed-header table element

Starting URL: https://rahulshettyacademy.com/AutomationPractice/

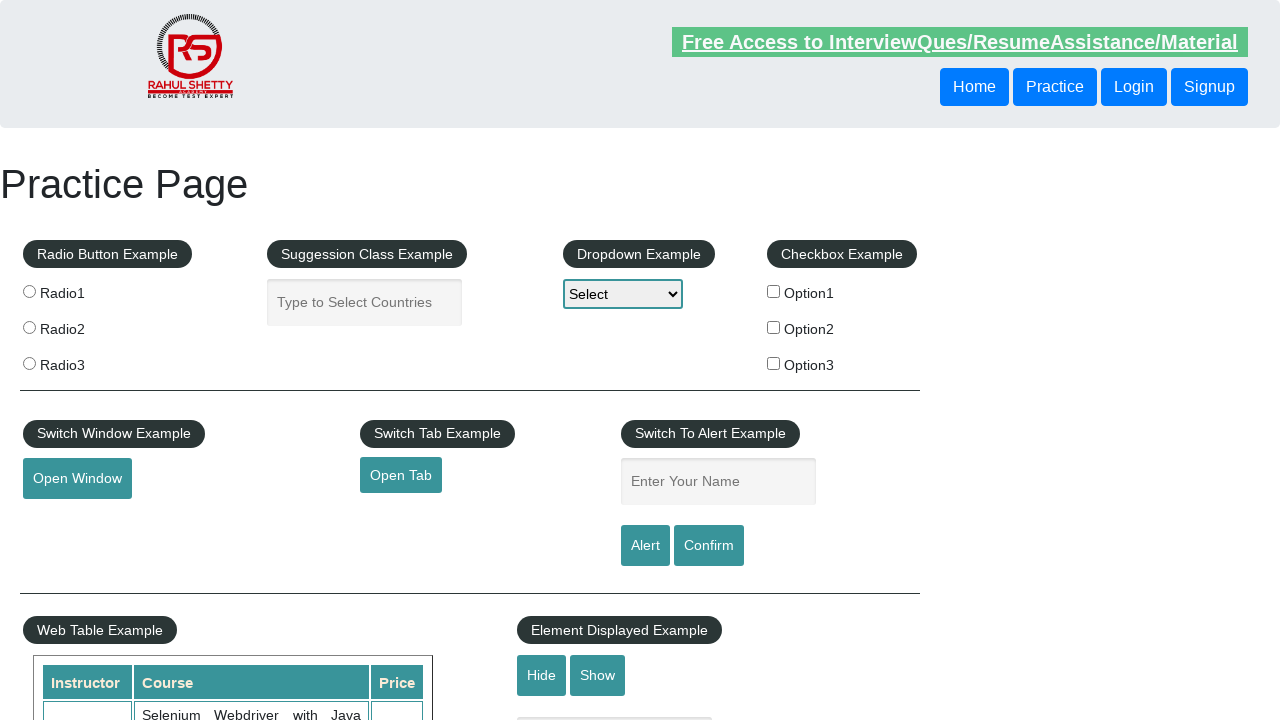

Scrolled page down by 600 pixels
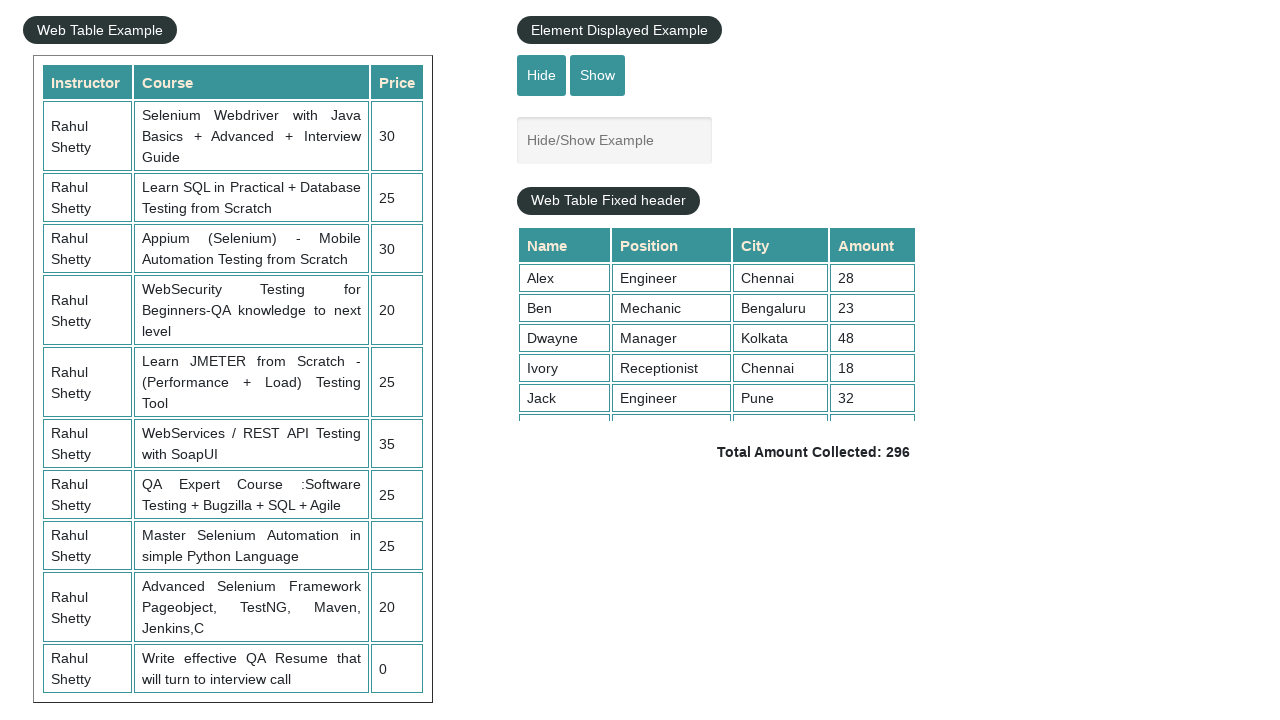

Waited 1000ms for page scroll to complete
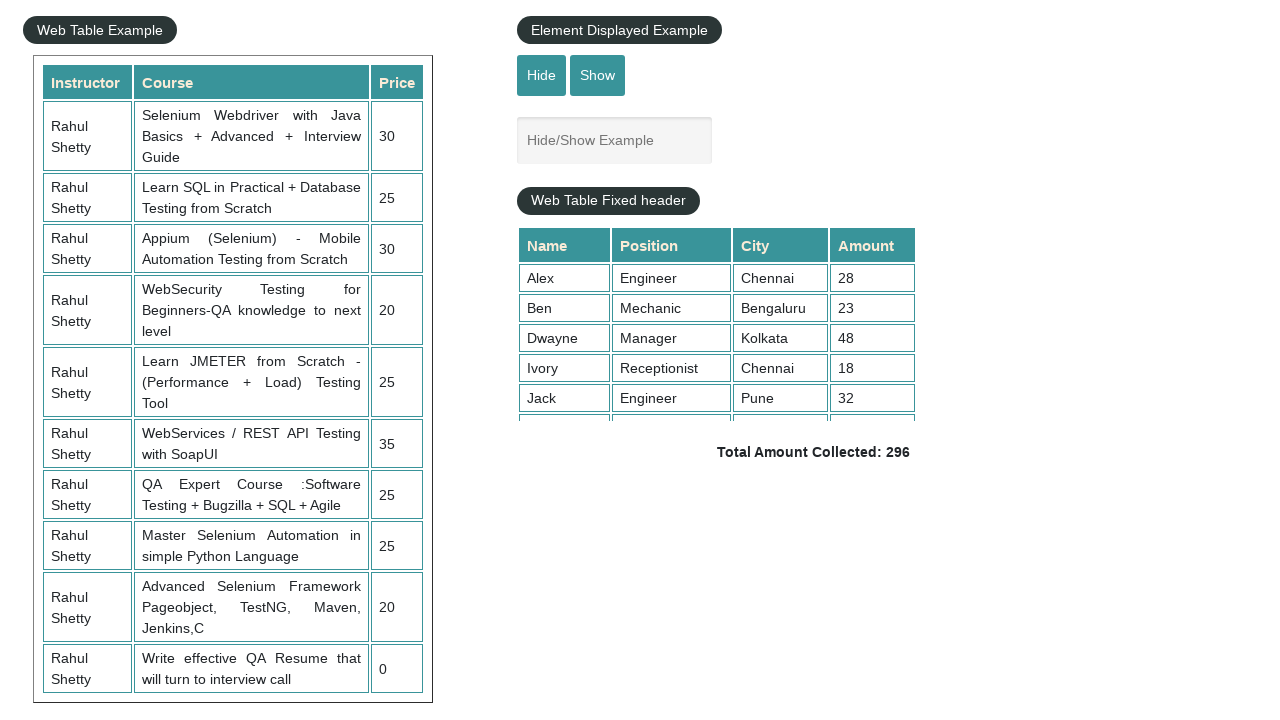

Scrolled within fixed-header table element by 5000 pixels
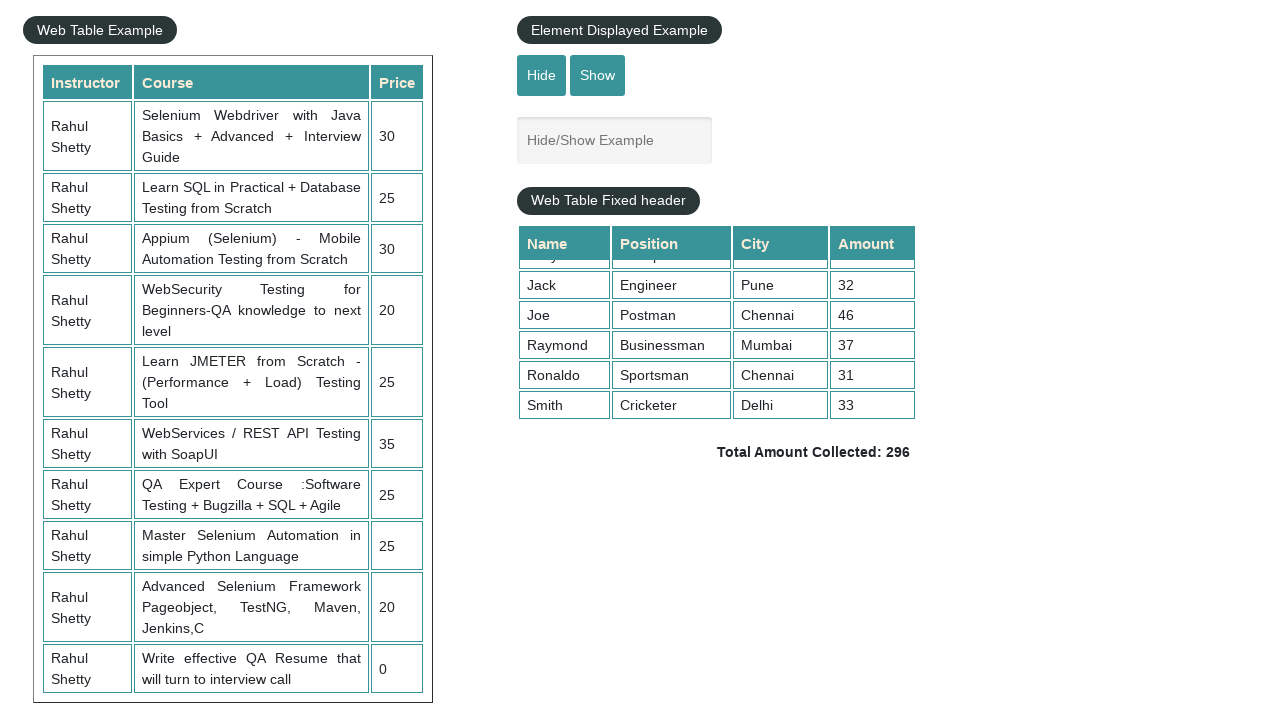

Waited 1000ms to observe table scroll
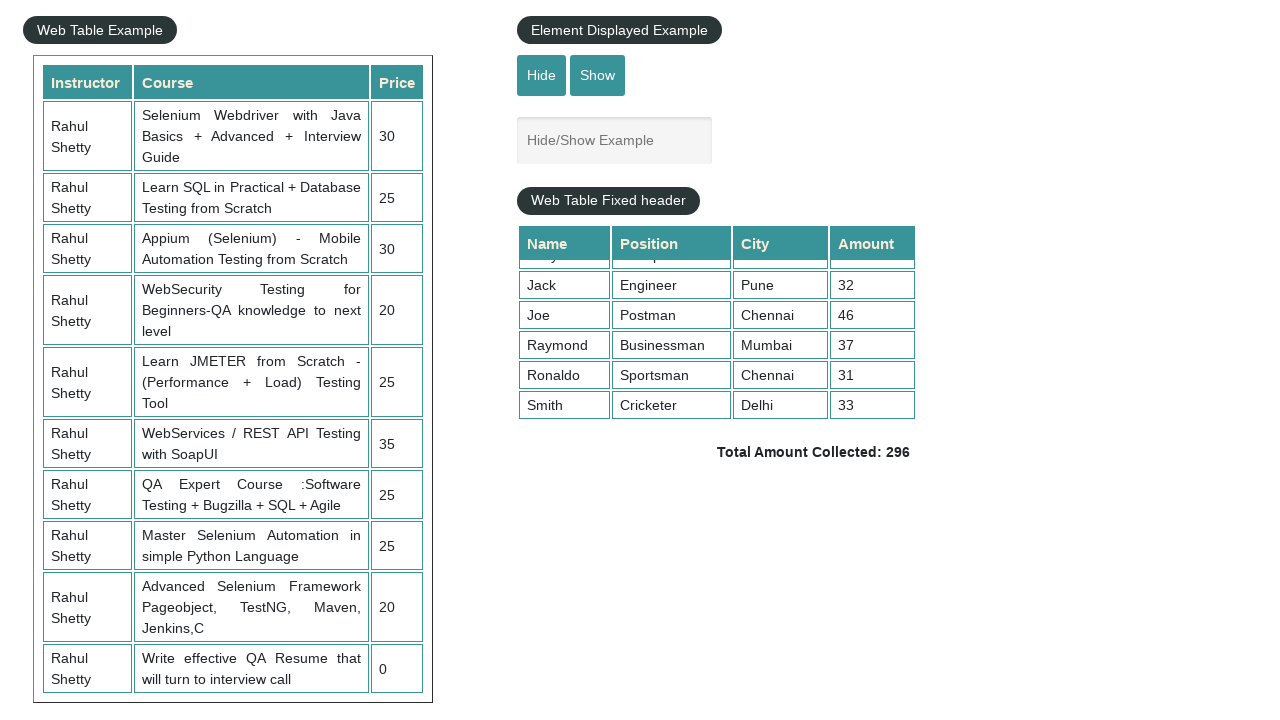

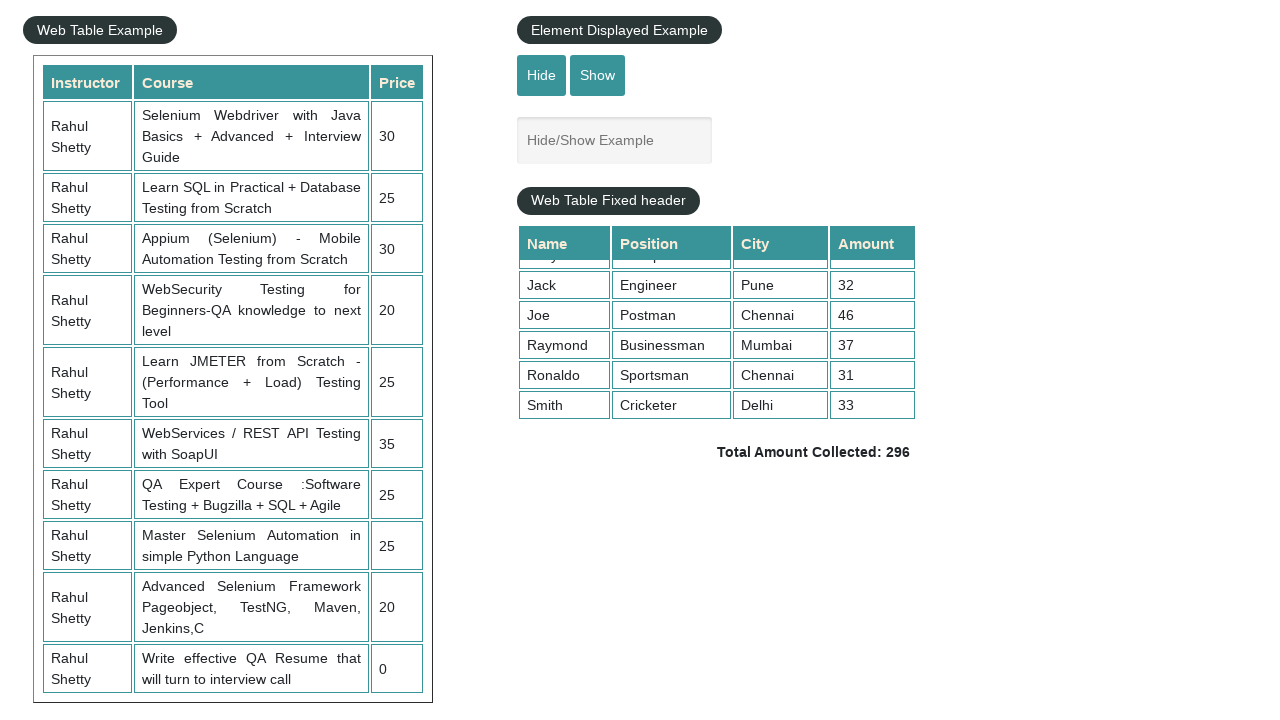